Tests jQuery UI selectable functionality by performing click-and-hold actions on list items within an iframe

Starting URL: https://jqueryui.com/selectable/

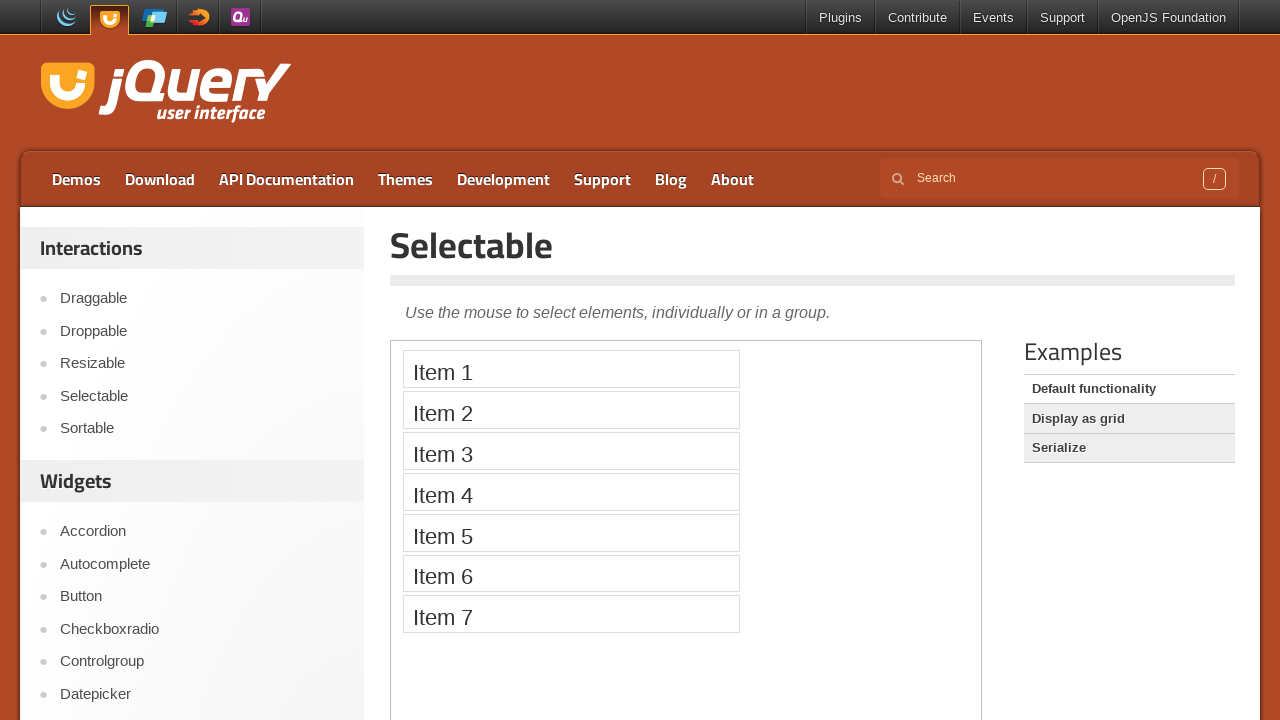

Located the demo iframe
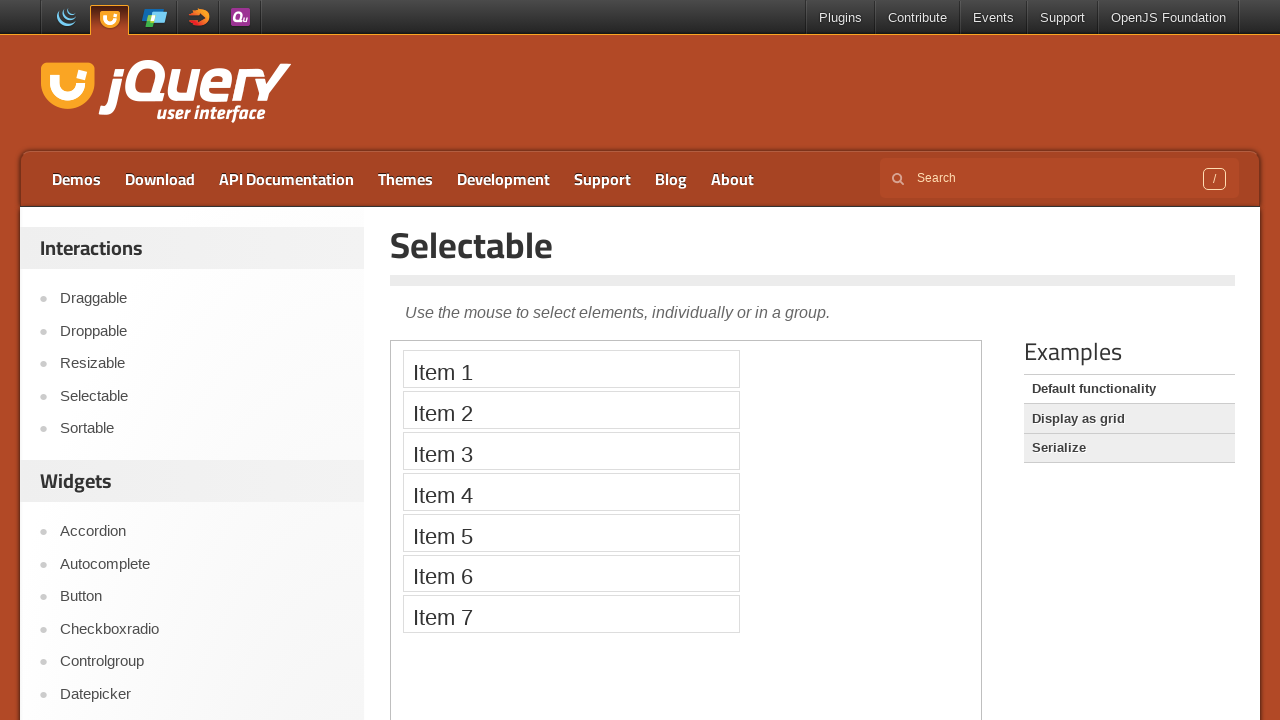

Located first list item in selectable
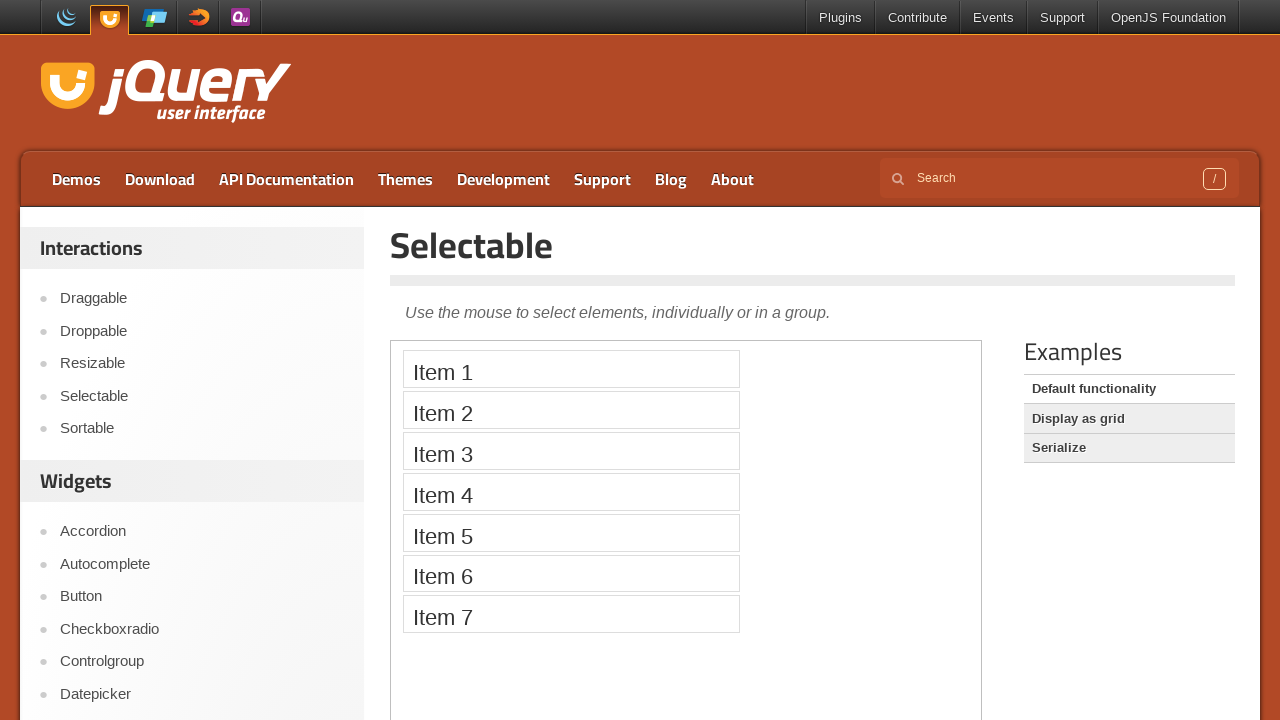

Located fourth list item in selectable
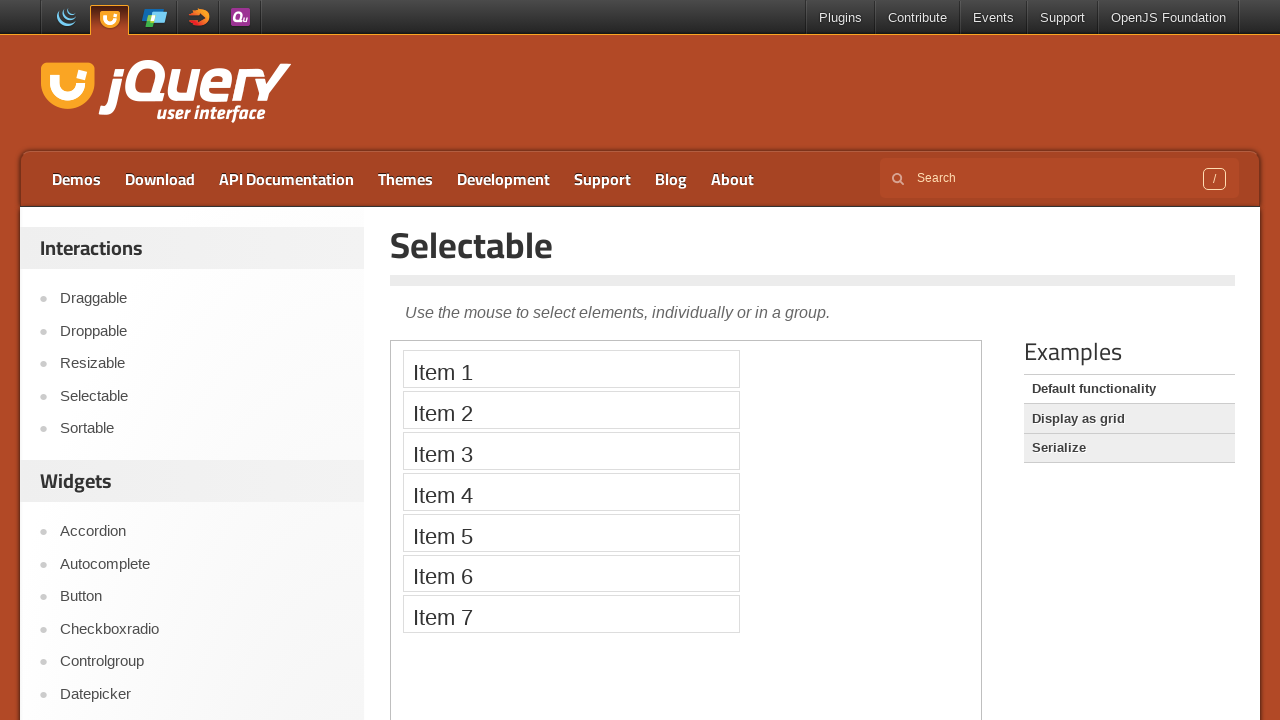

Hovered over first list item at (571, 369) on .demo-frame >> internal:control=enter-frame >> #selectable li:nth-child(1)
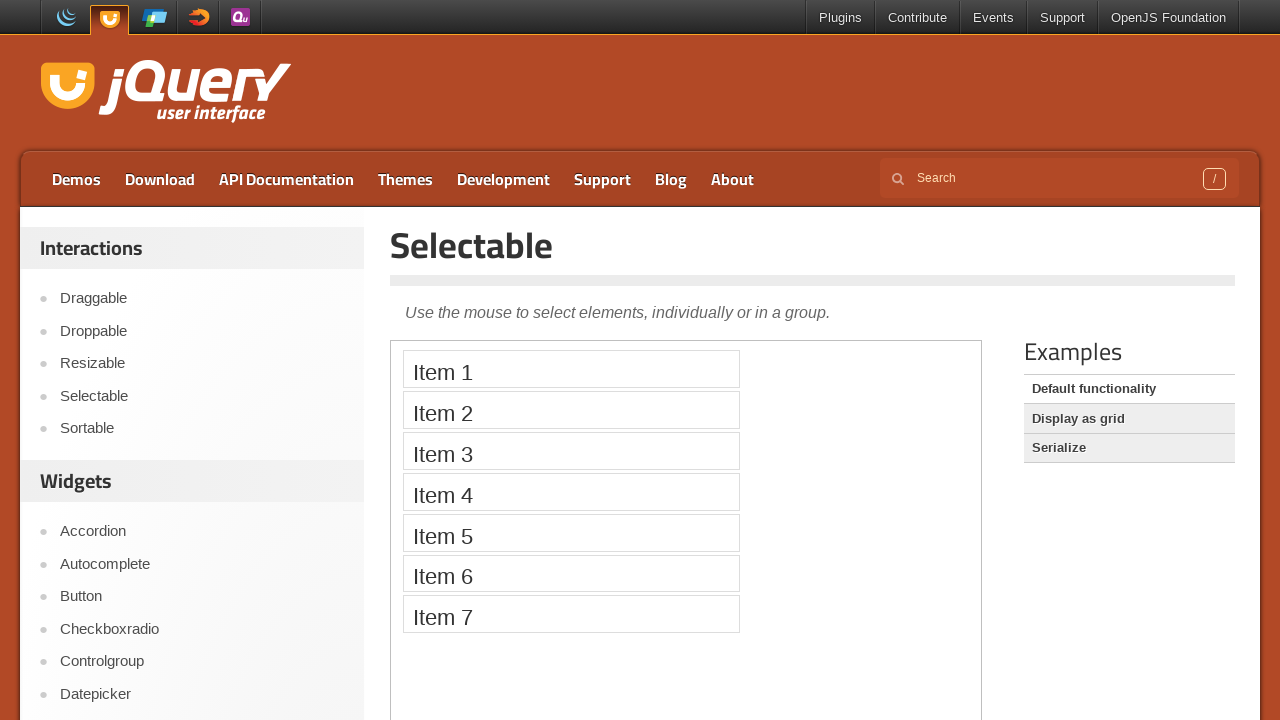

Pressed mouse button down to start selection at (571, 369)
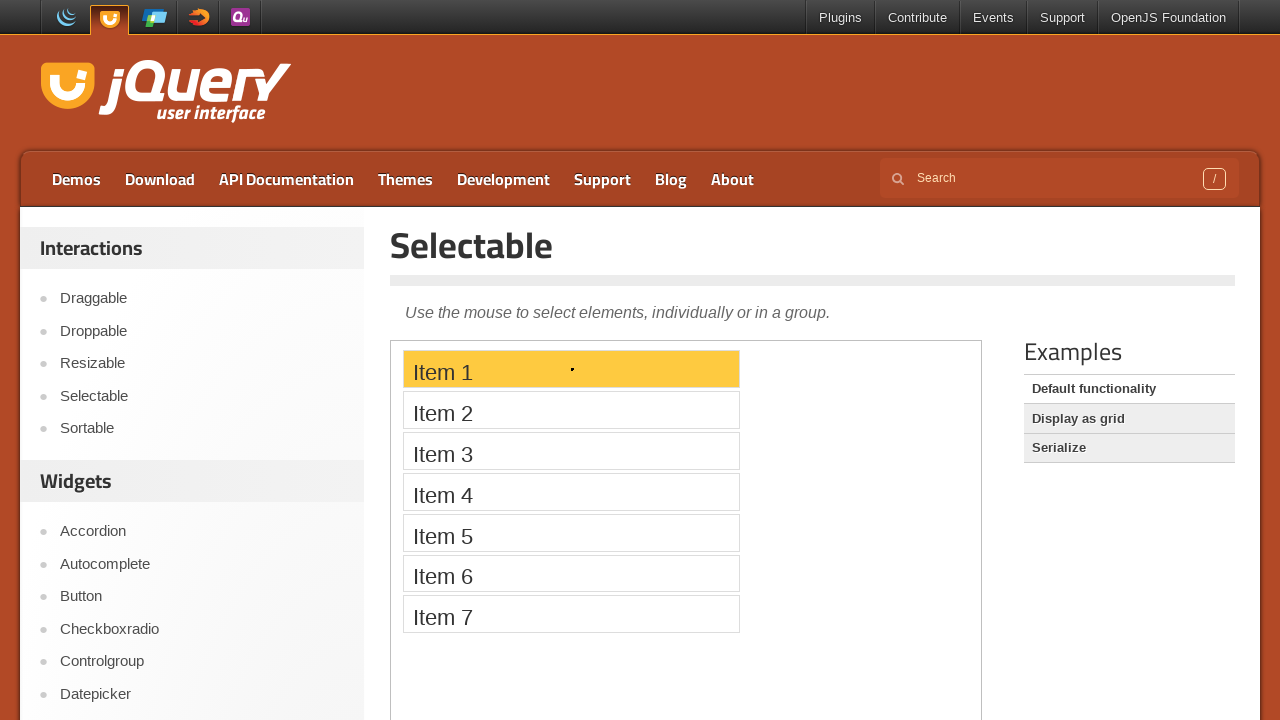

Hovered over fourth list item while holding mouse button at (571, 492) on .demo-frame >> internal:control=enter-frame >> #selectable li:nth-child(4)
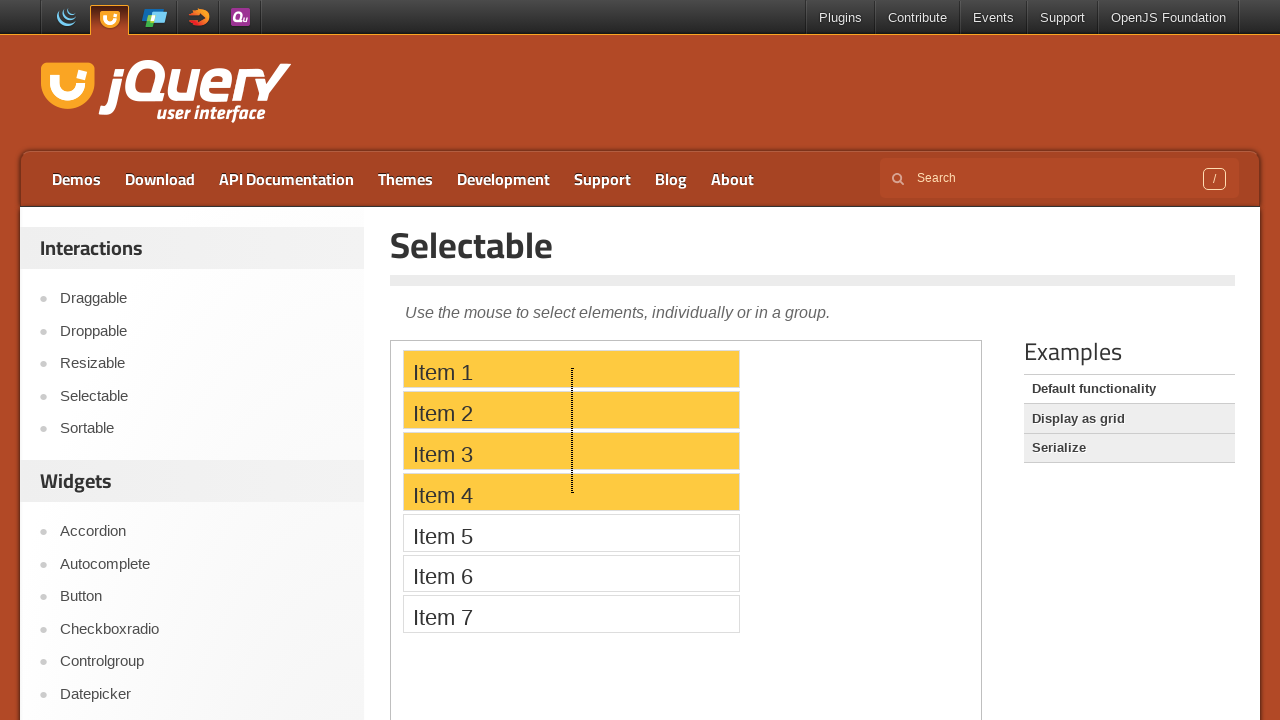

Released mouse button to complete click-and-hold selection from item 1 to item 4 at (571, 492)
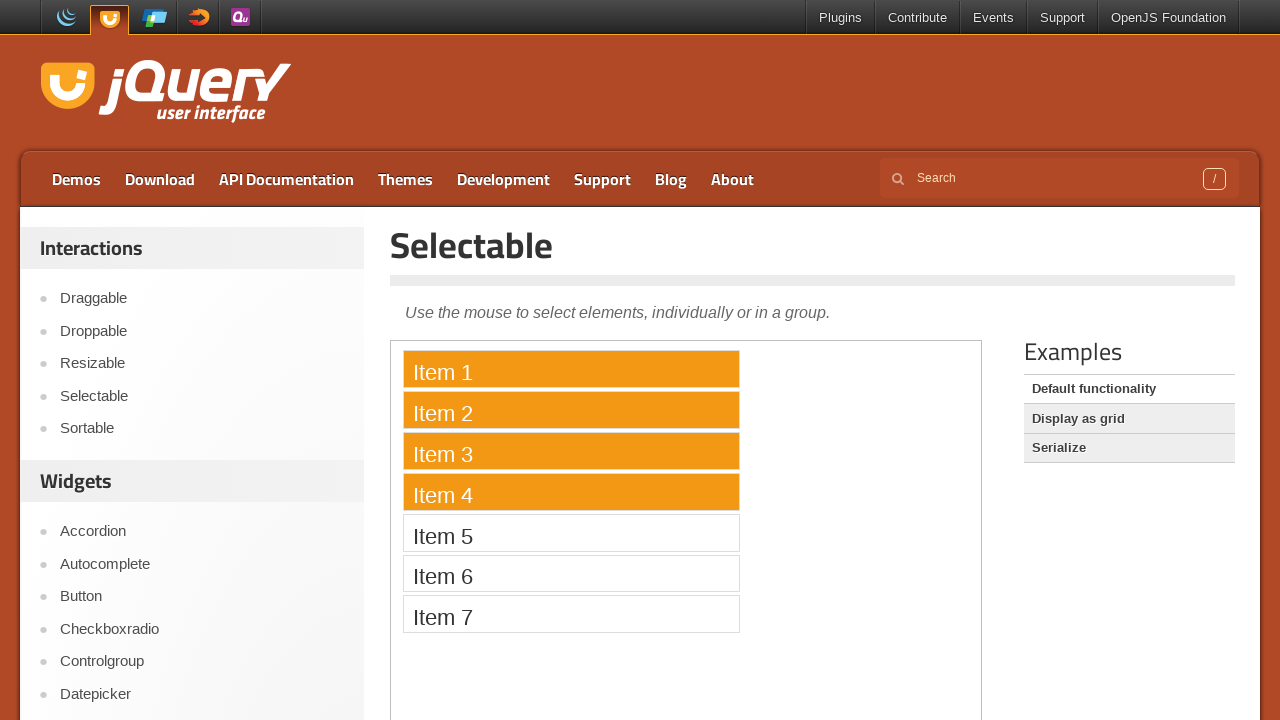

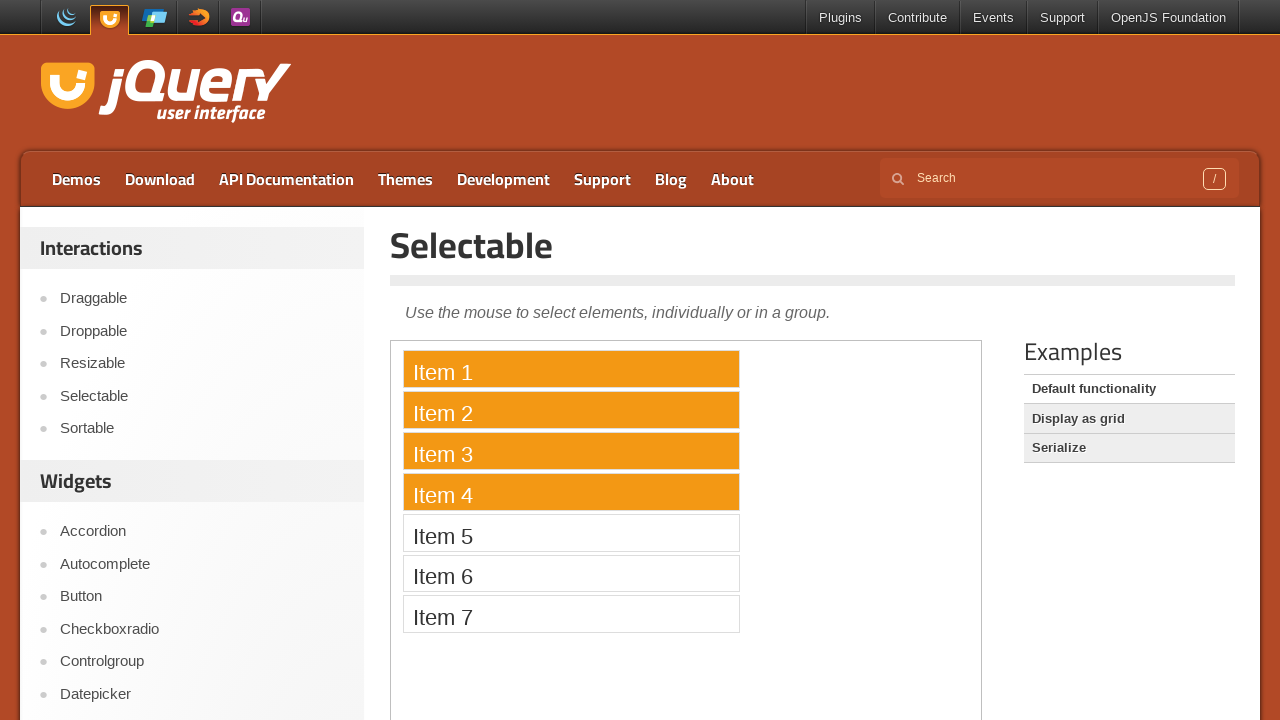